Tests navigation to the "Submit new Language" page by clicking a link and verifying the page content

Starting URL: https://www.99-bottles-of-beer.net/

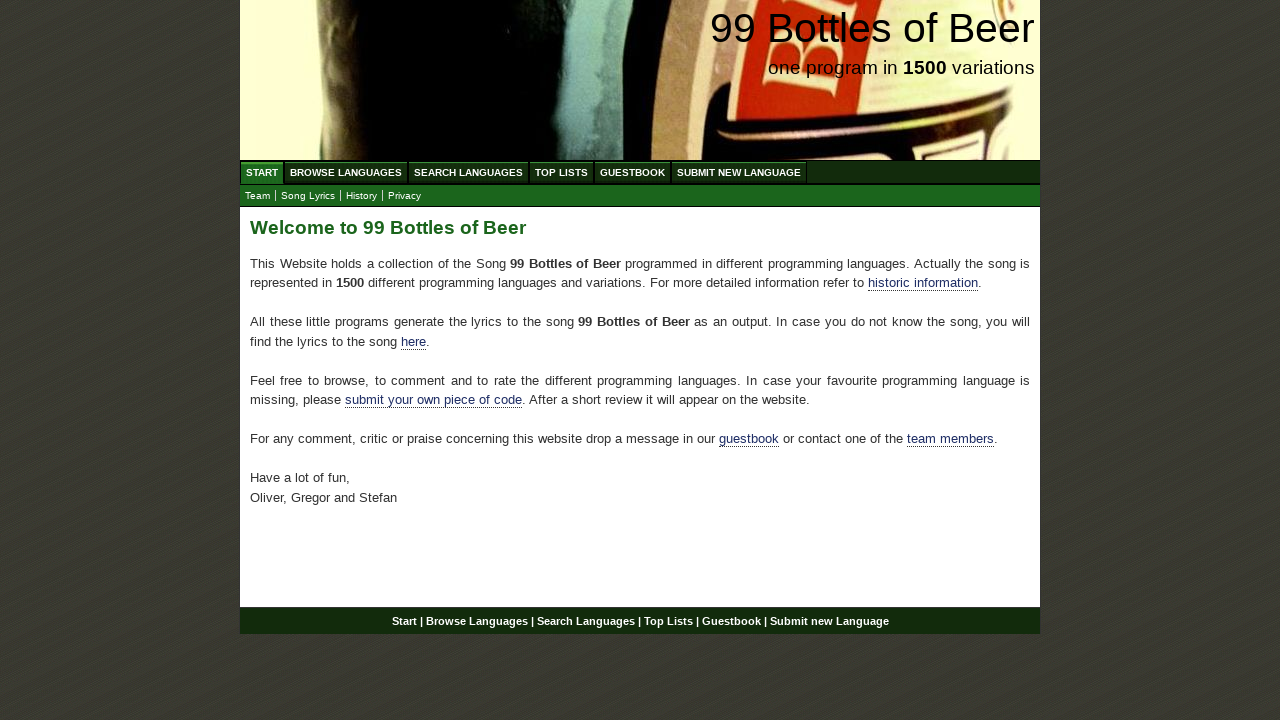

Clicked 'Submit new Language' link at (739, 172) on text=Submit new Language
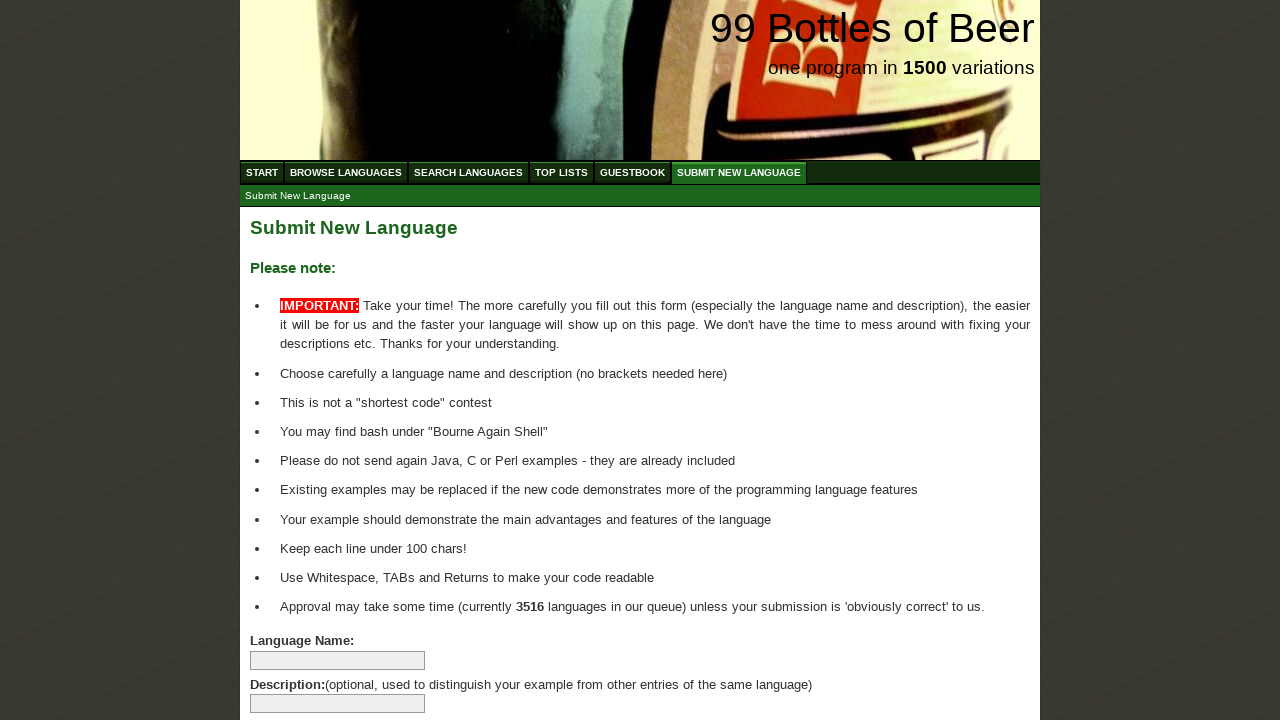

Verified 'Submit New Language' page loaded with expected link present
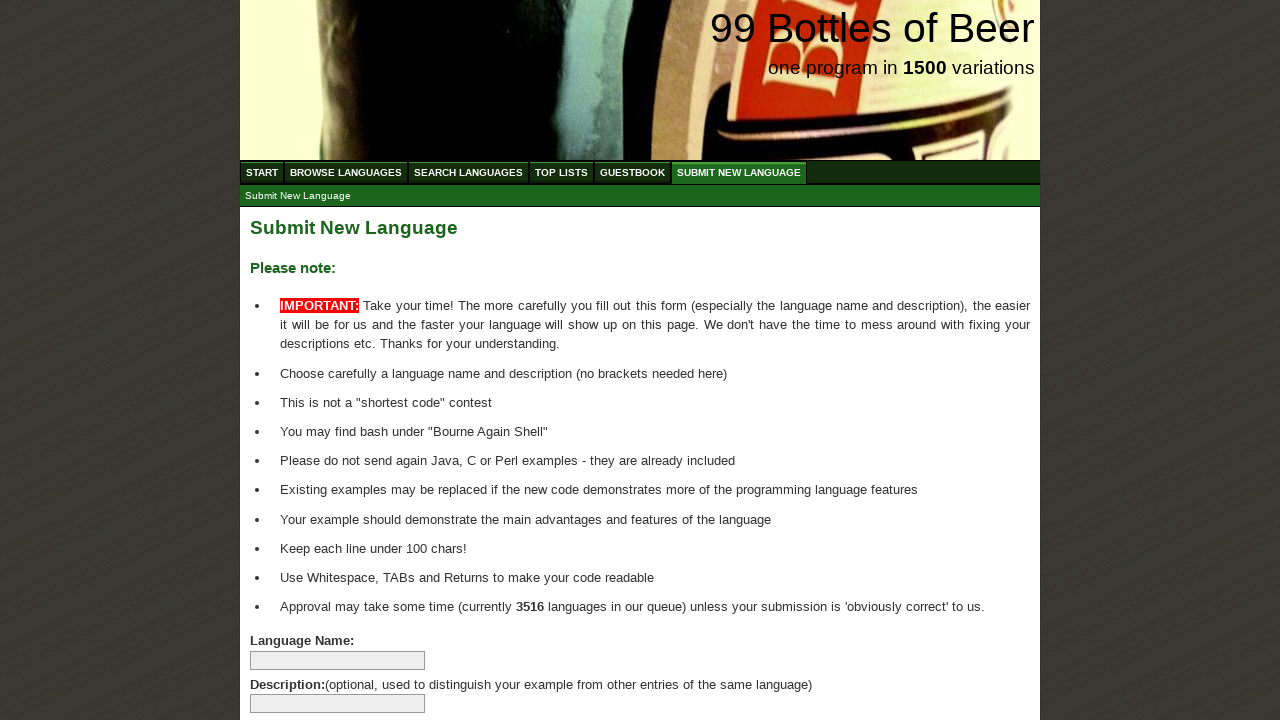

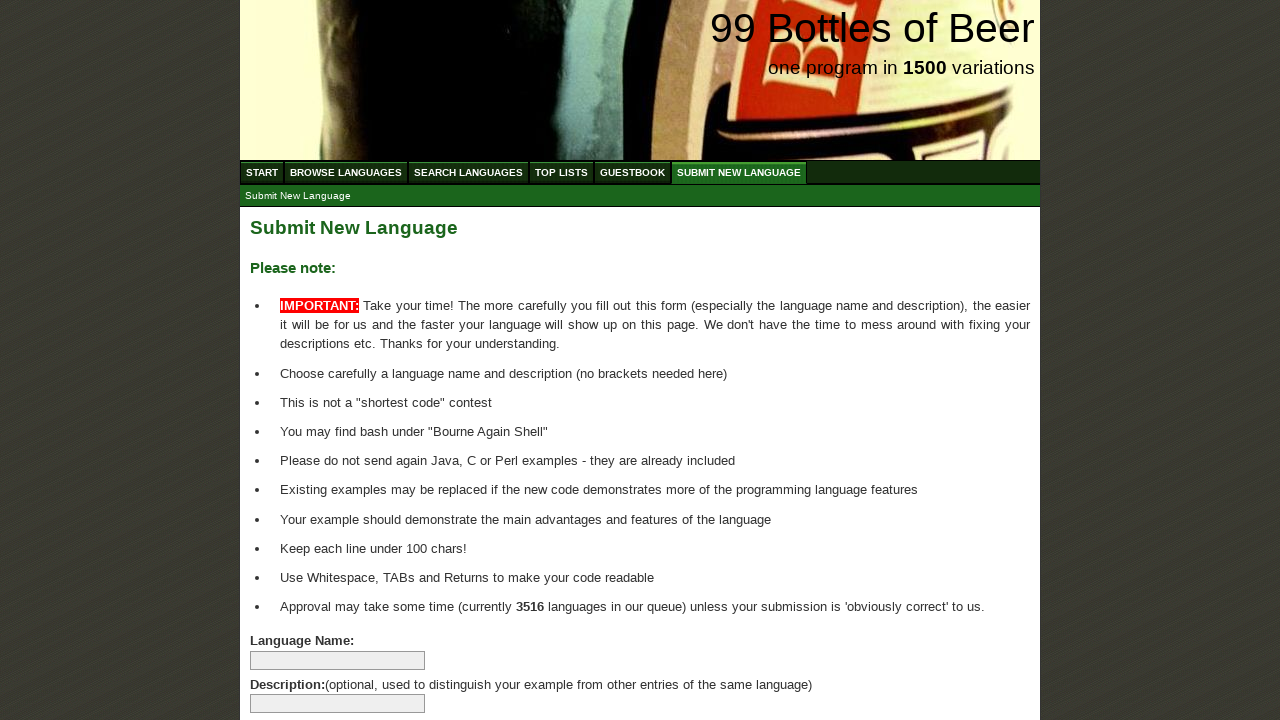